Tests webmail demo by clicking on a mail folder in the tree view, then selecting specific emails and verifying the sender name is displayed correctly.

Starting URL: https://ej2.syncfusion.com/showcase/typescript/webmail/#/home

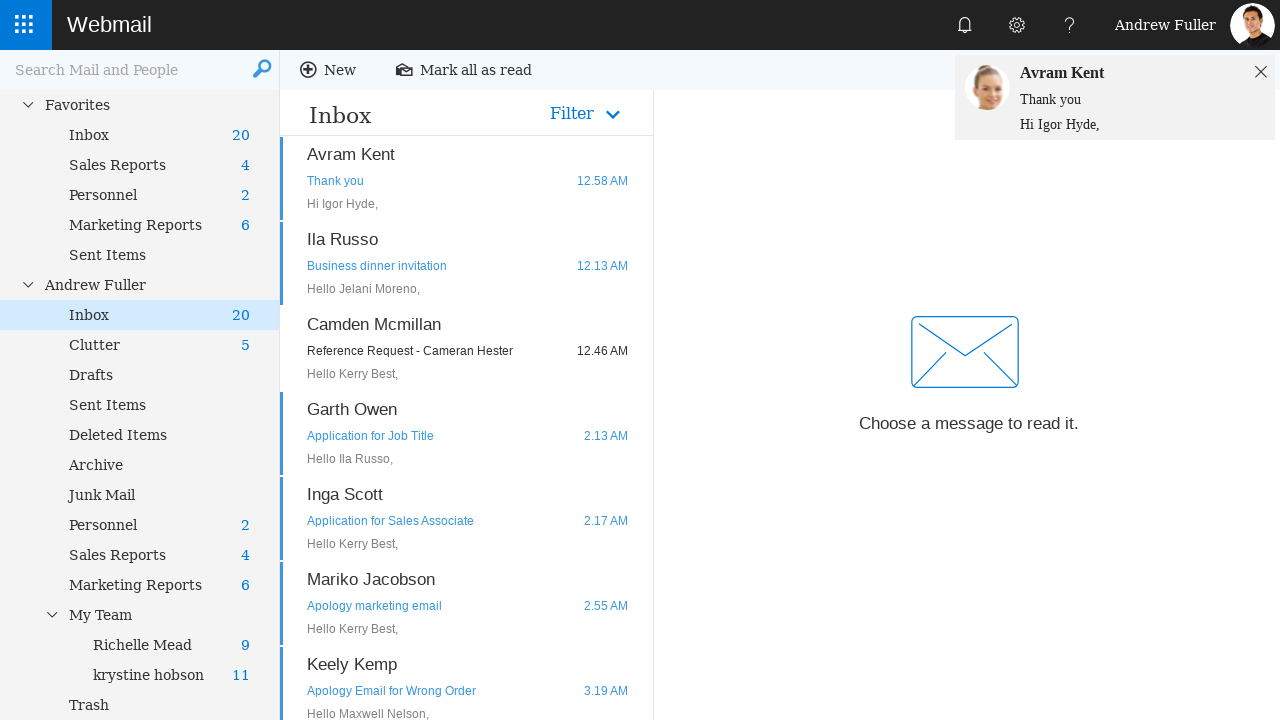

Clicked on mail folder with data-uid='21' in the tree view at (159, 705) on #tree li.e-level-2[data-uid='21']
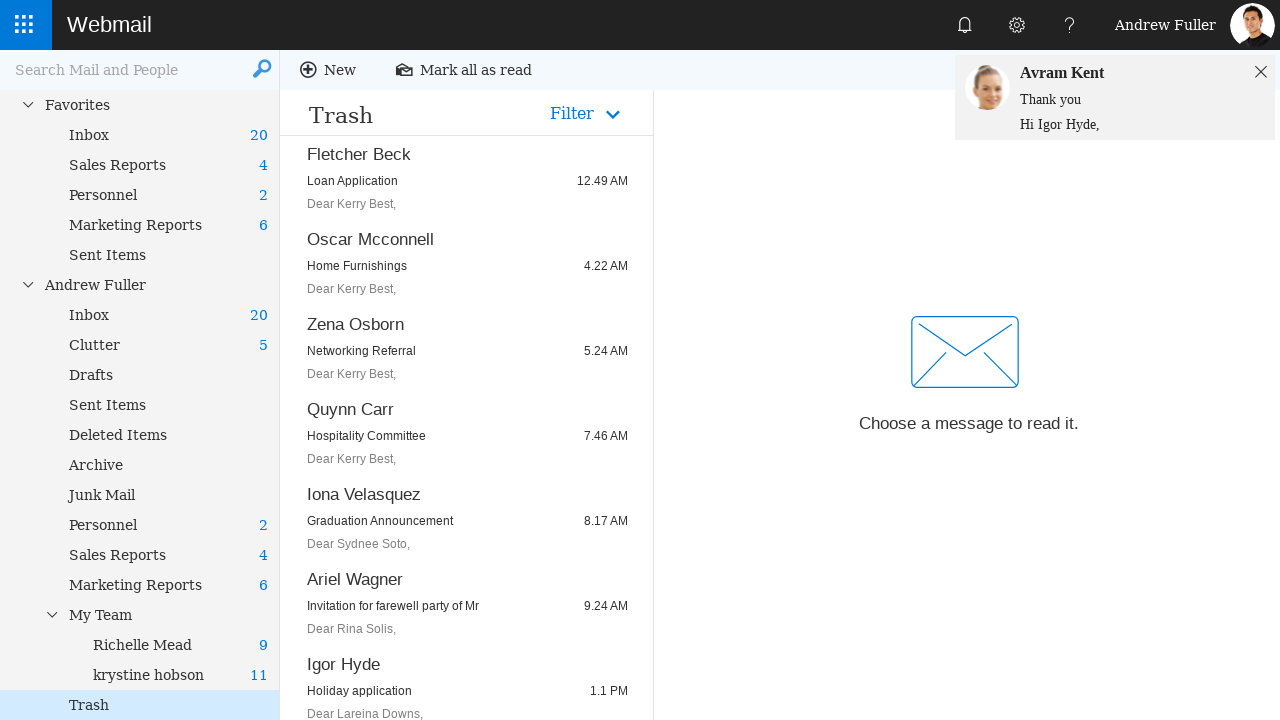

Clicked on first email item with data-uid='SF10205' at (466, 178) on li.e-level-1[data-uid='SF10205']
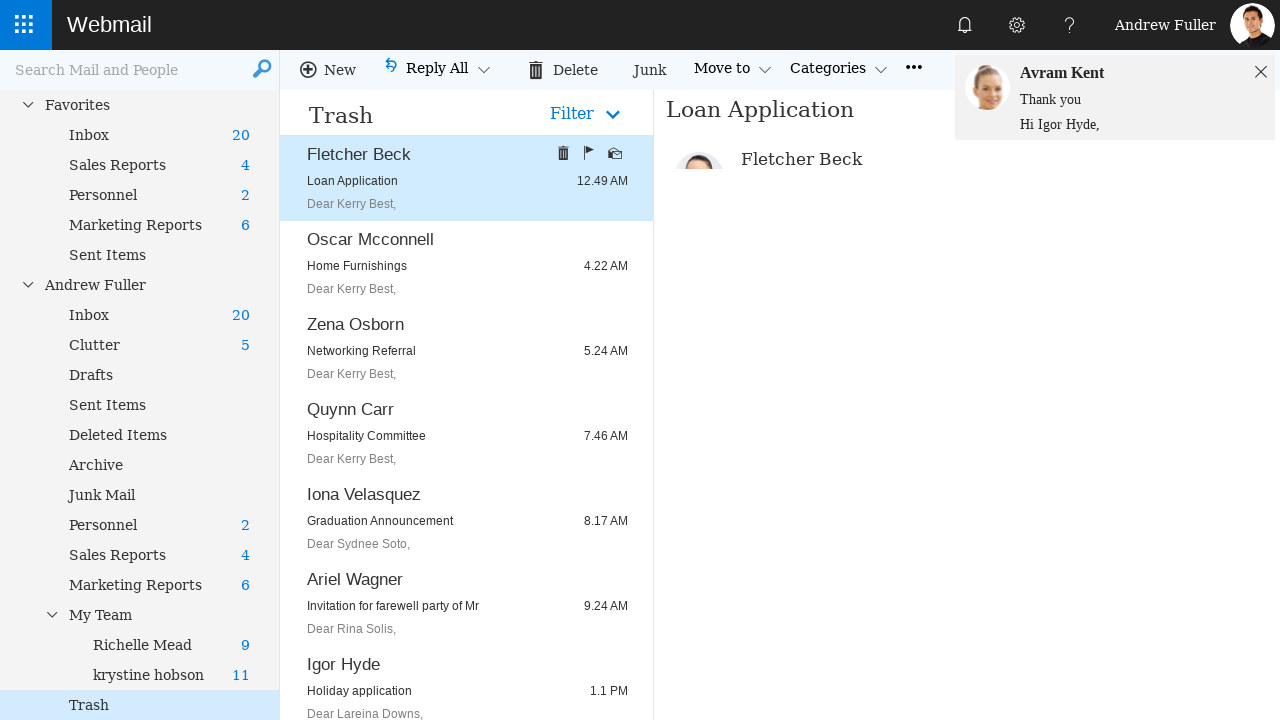

Waited for sender name element to load
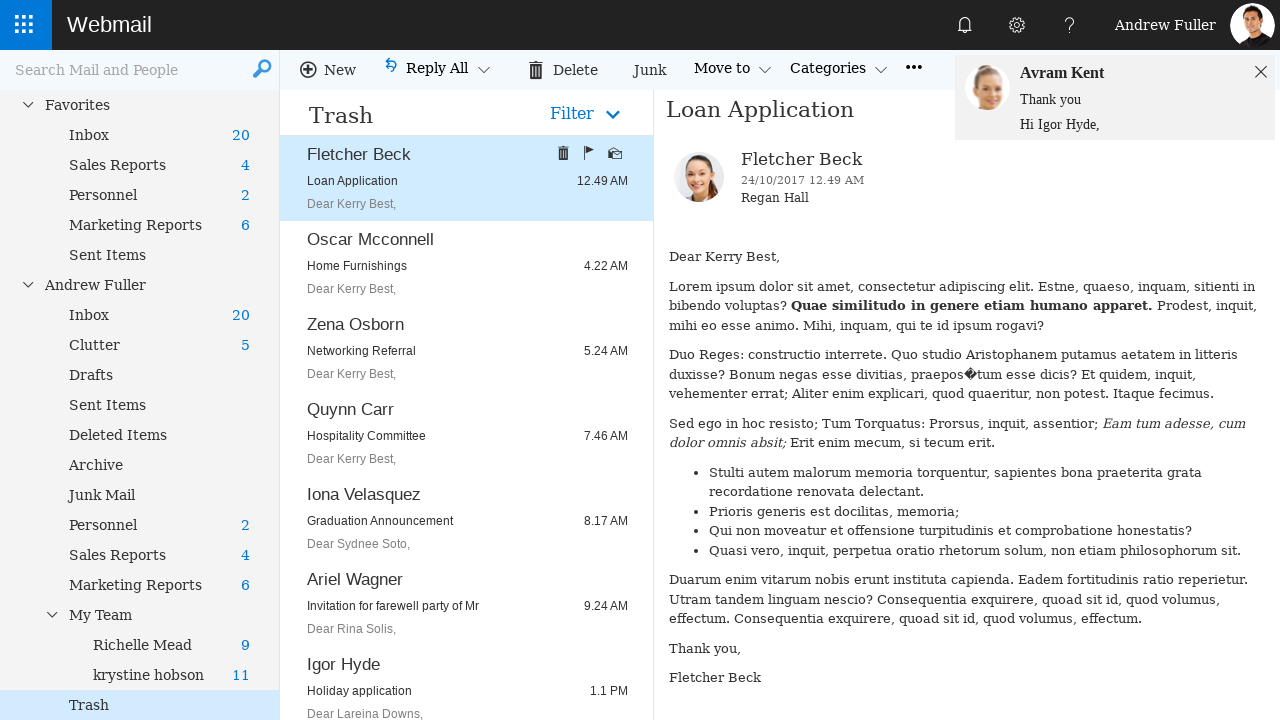

Verified sender name is 'Fletcher Beck'
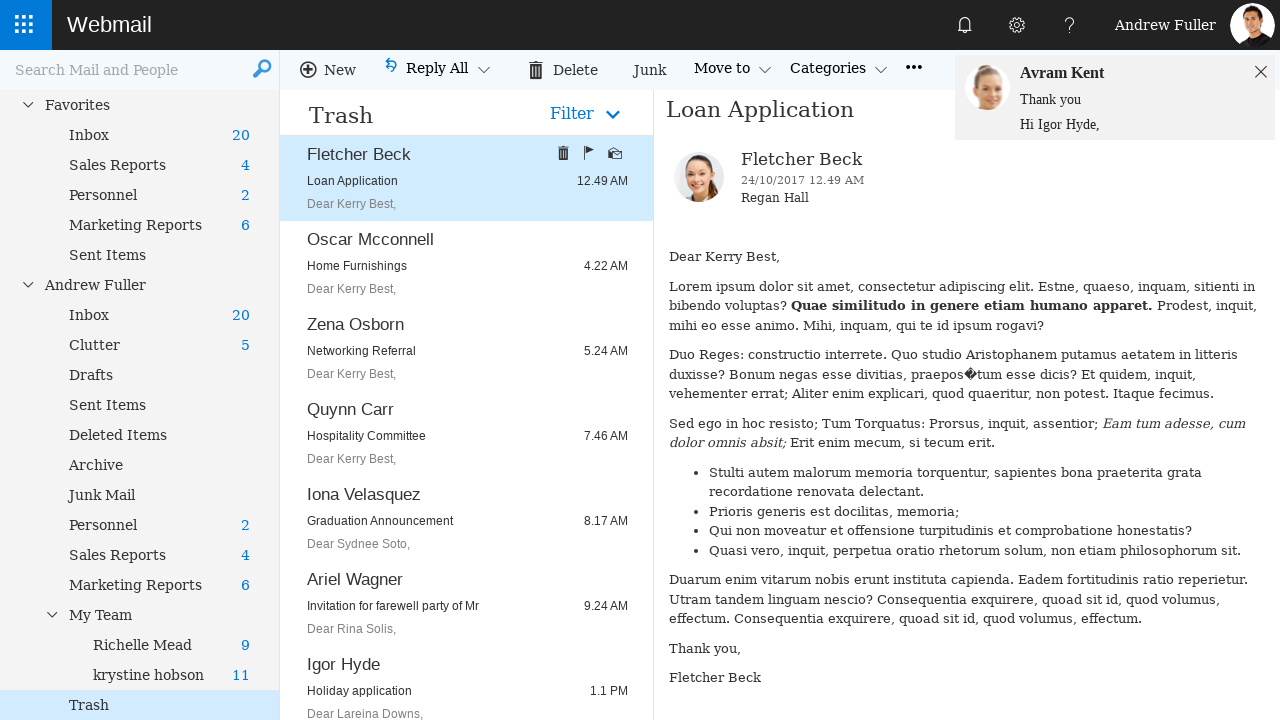

Clicked on second email item with data-uid='SF10202' at (466, 264) on li.e-level-1[data-uid='SF10202']
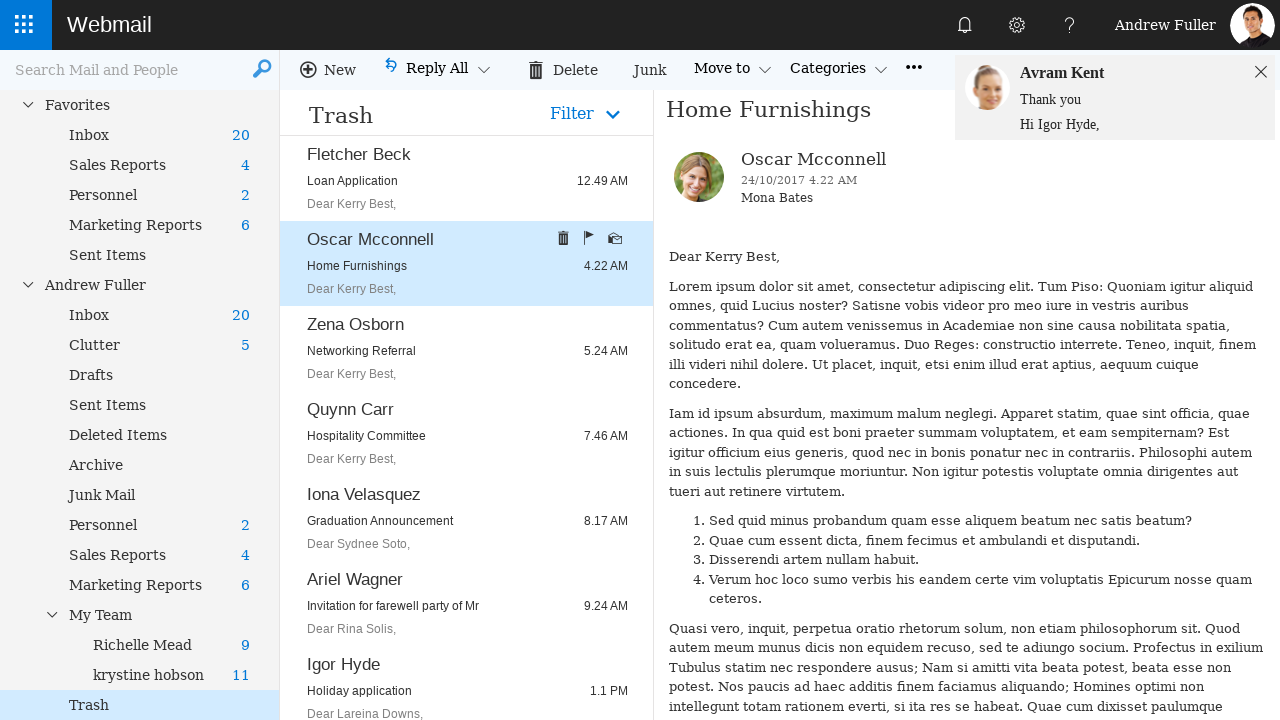

Verified sender name is 'Oscar Mcconnell'
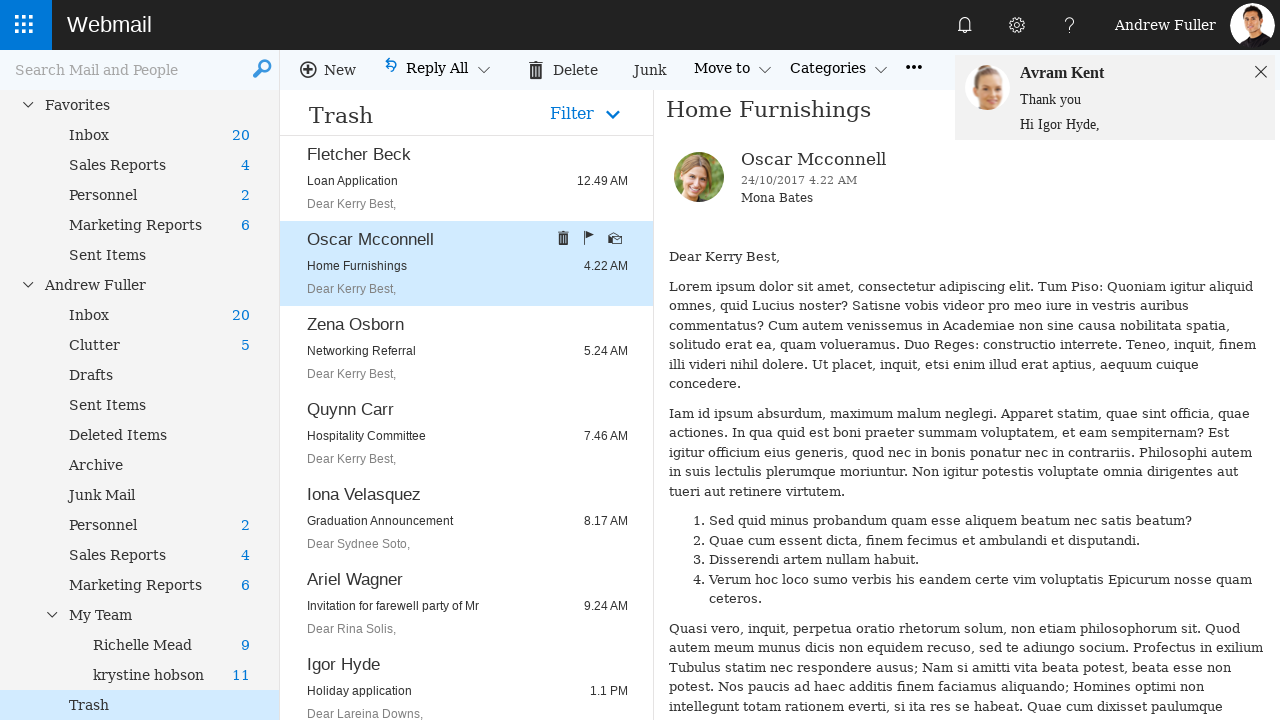

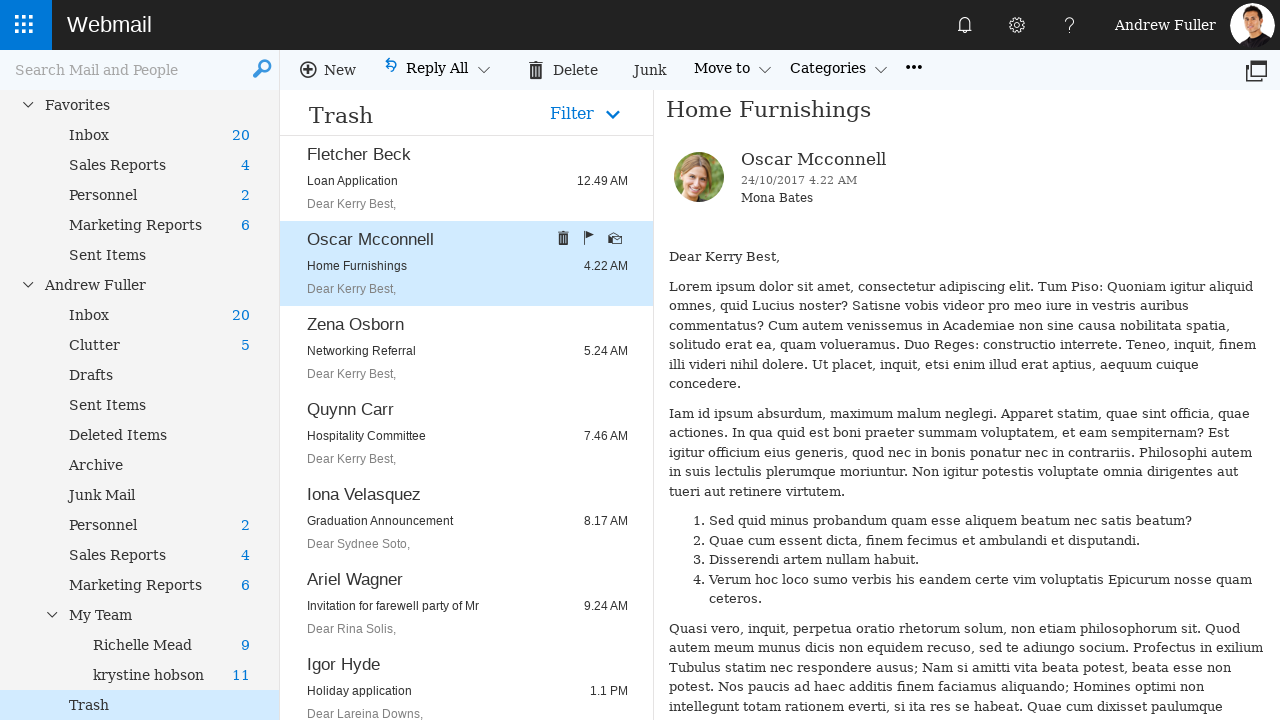